Navigates to a Polish website page and verifies the page loads successfully

Starting URL: https://kalwaria.wkraj.pl/html5/index.php?id=56421

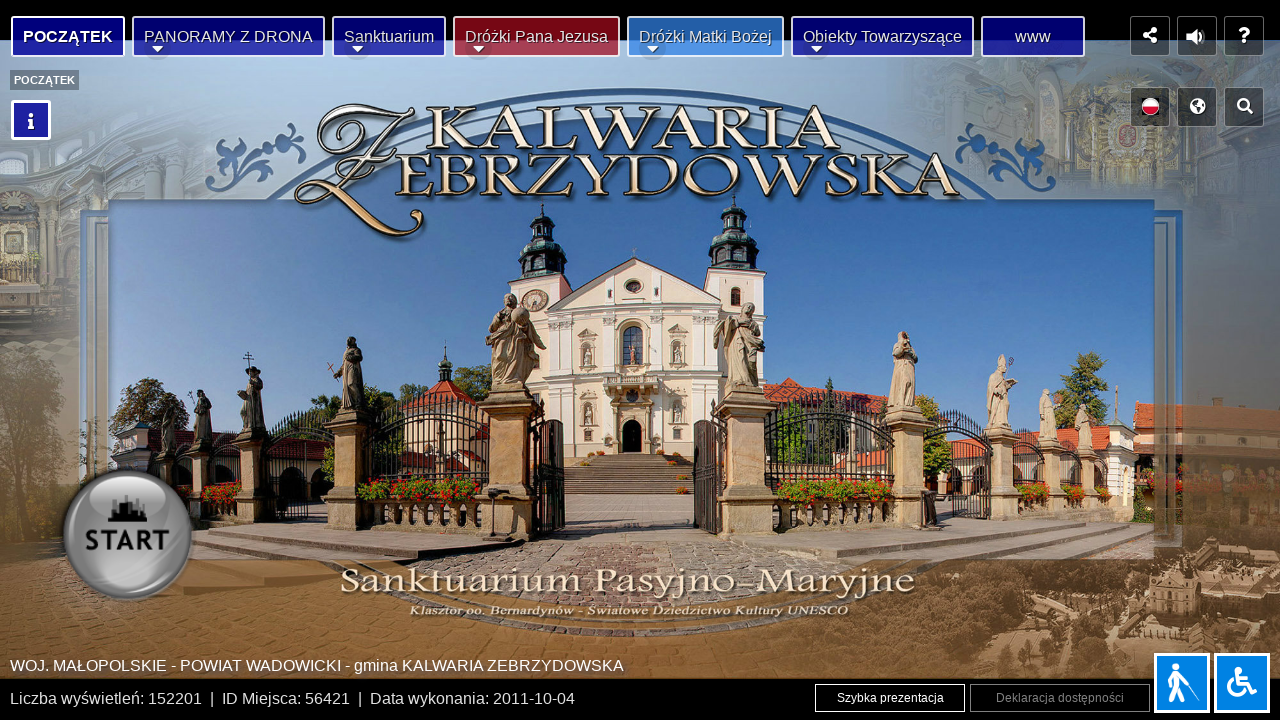

Waited for page to reach domcontentloaded state
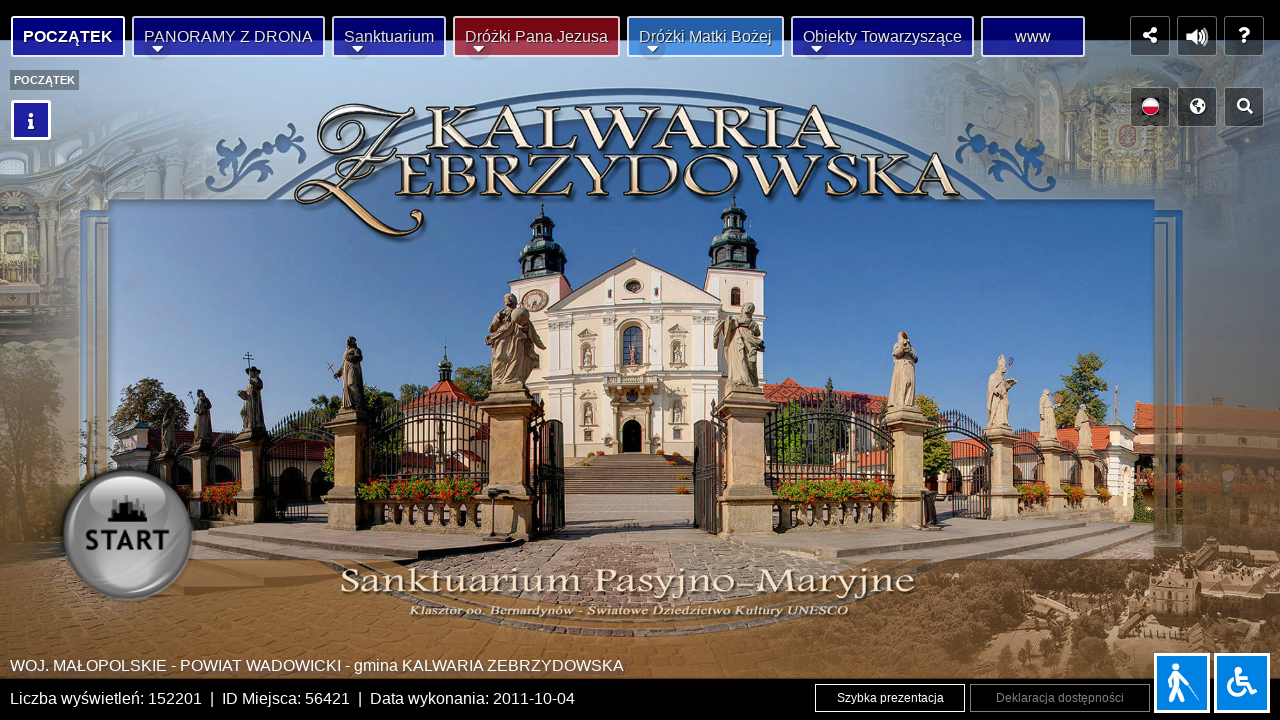

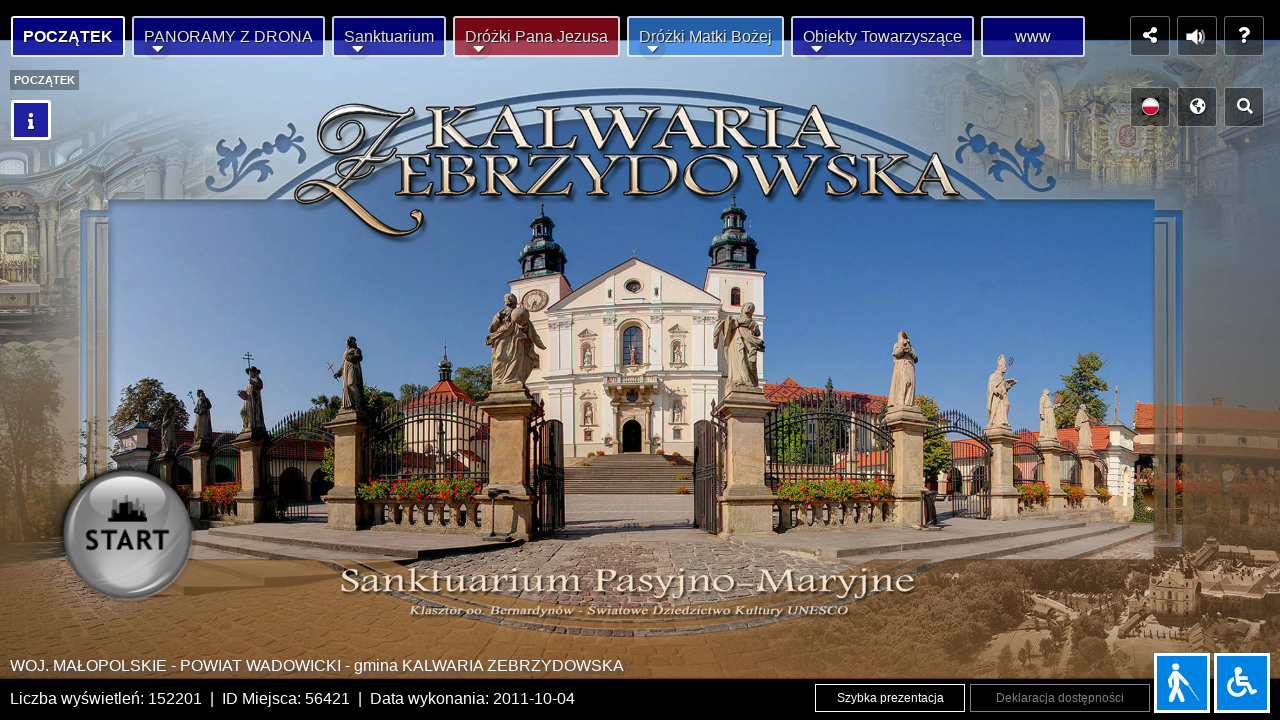